Navigates to a GitHub profile page and scrolls to specific coordinates (0, 1000)

Starting URL: https://github.com/Silenttttttt

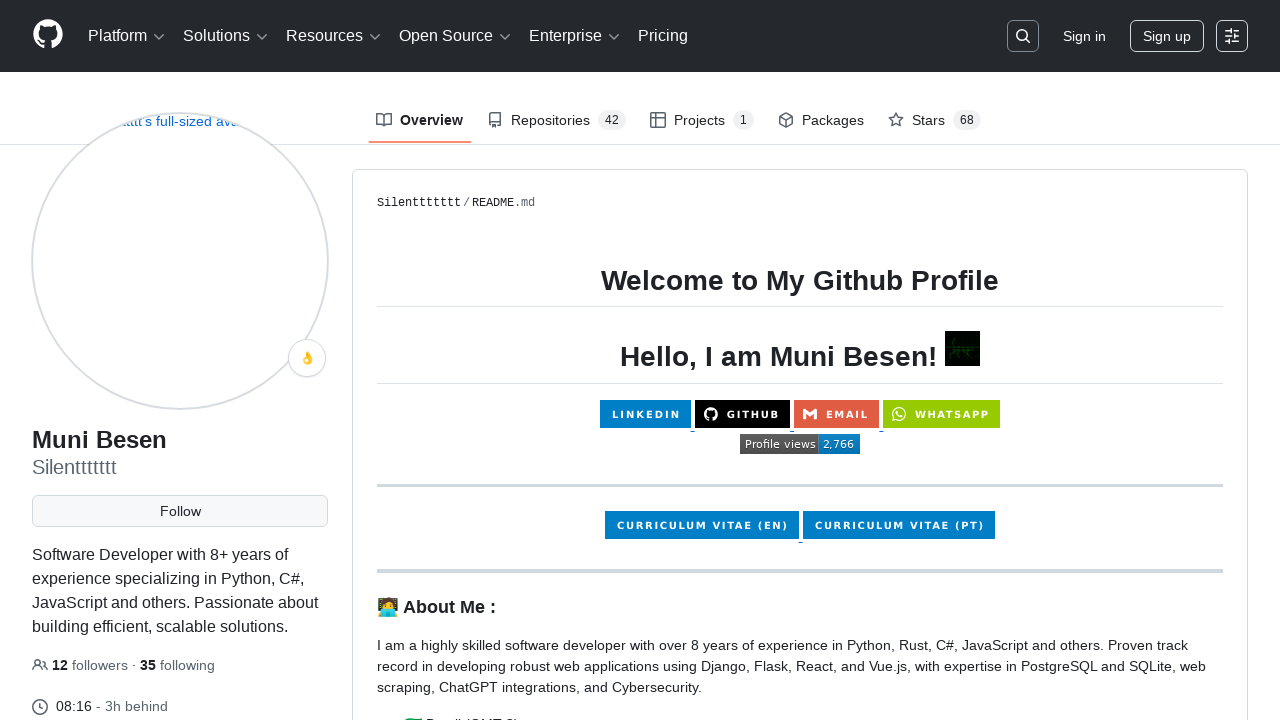

Waited for GitHub profile page to load (domcontentloaded state)
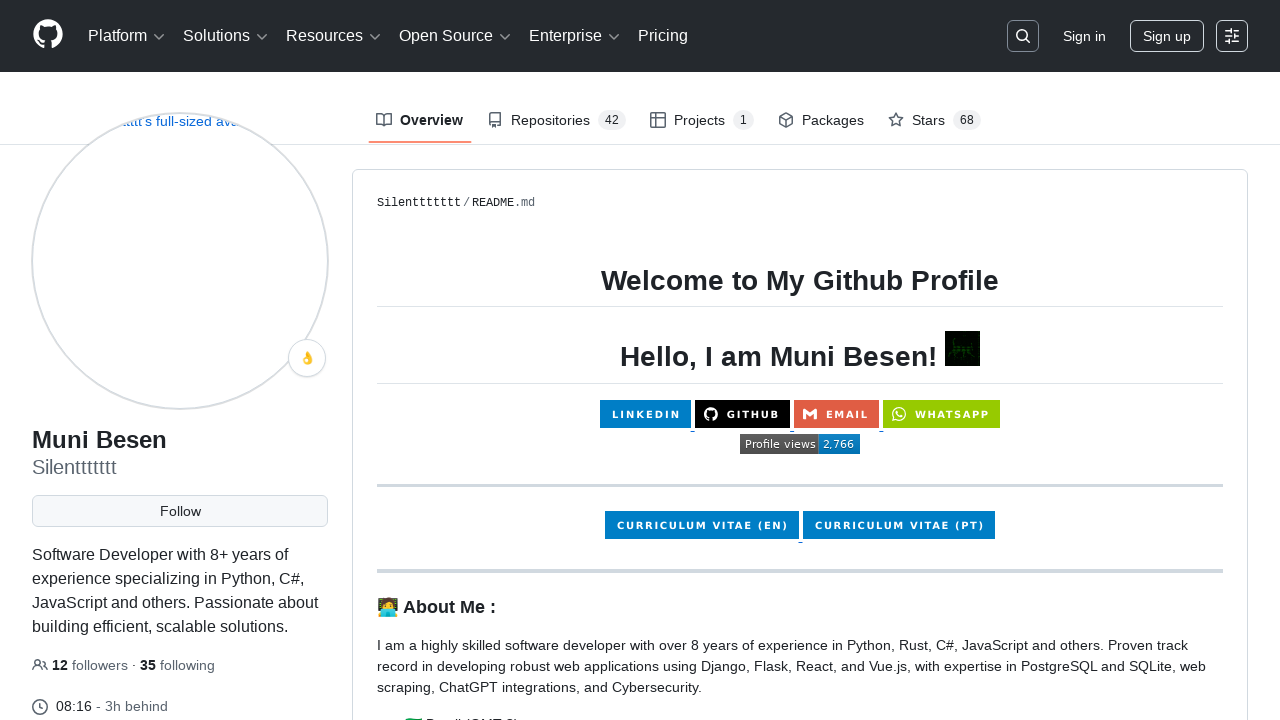

Scrolled to coordinates (0, 1000) on the GitHub profile page
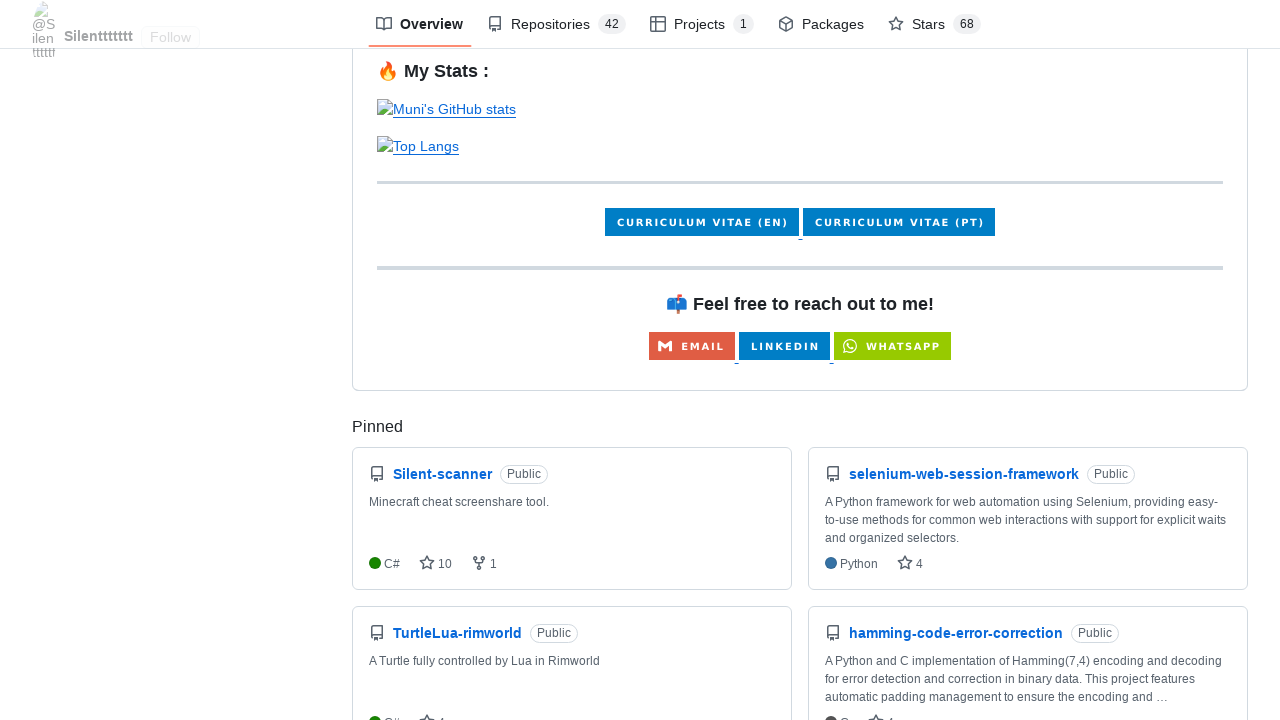

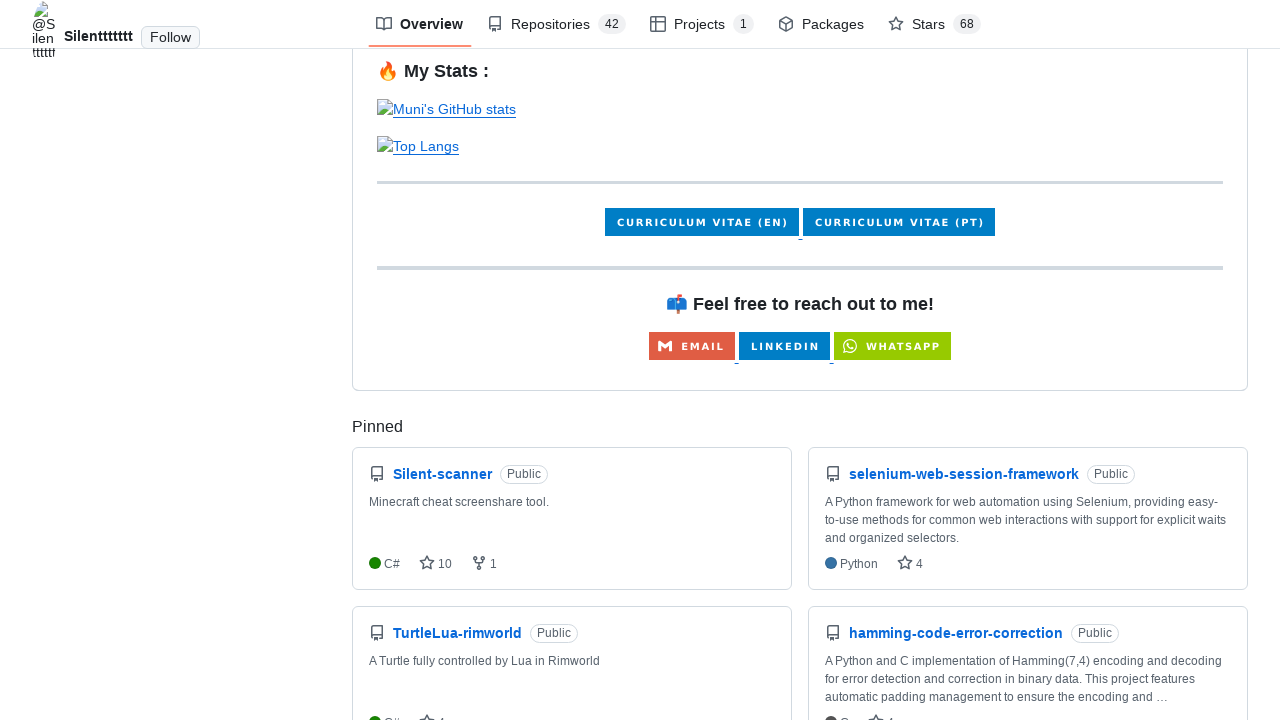